Navigates to the GetCalley homepage and sets the viewport to desktop size (1920x1080)

Starting URL: https://www.getcalley.com/

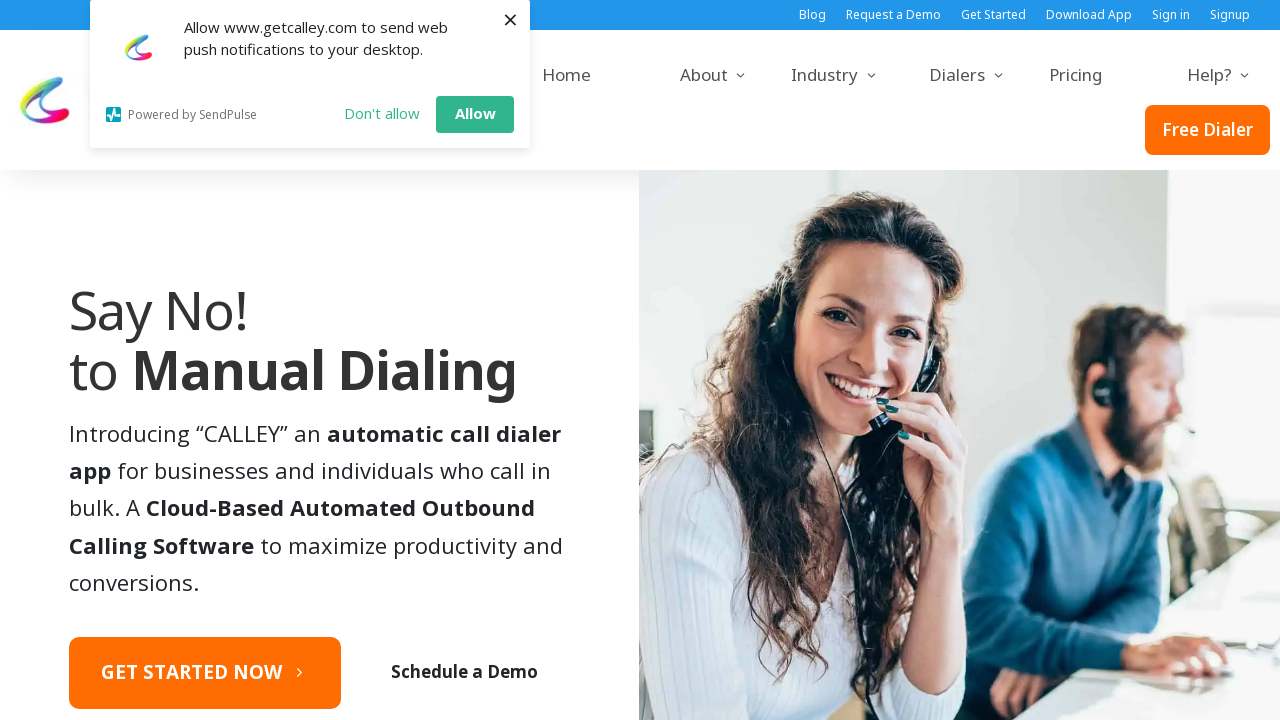

Set viewport to desktop size (1920x1080)
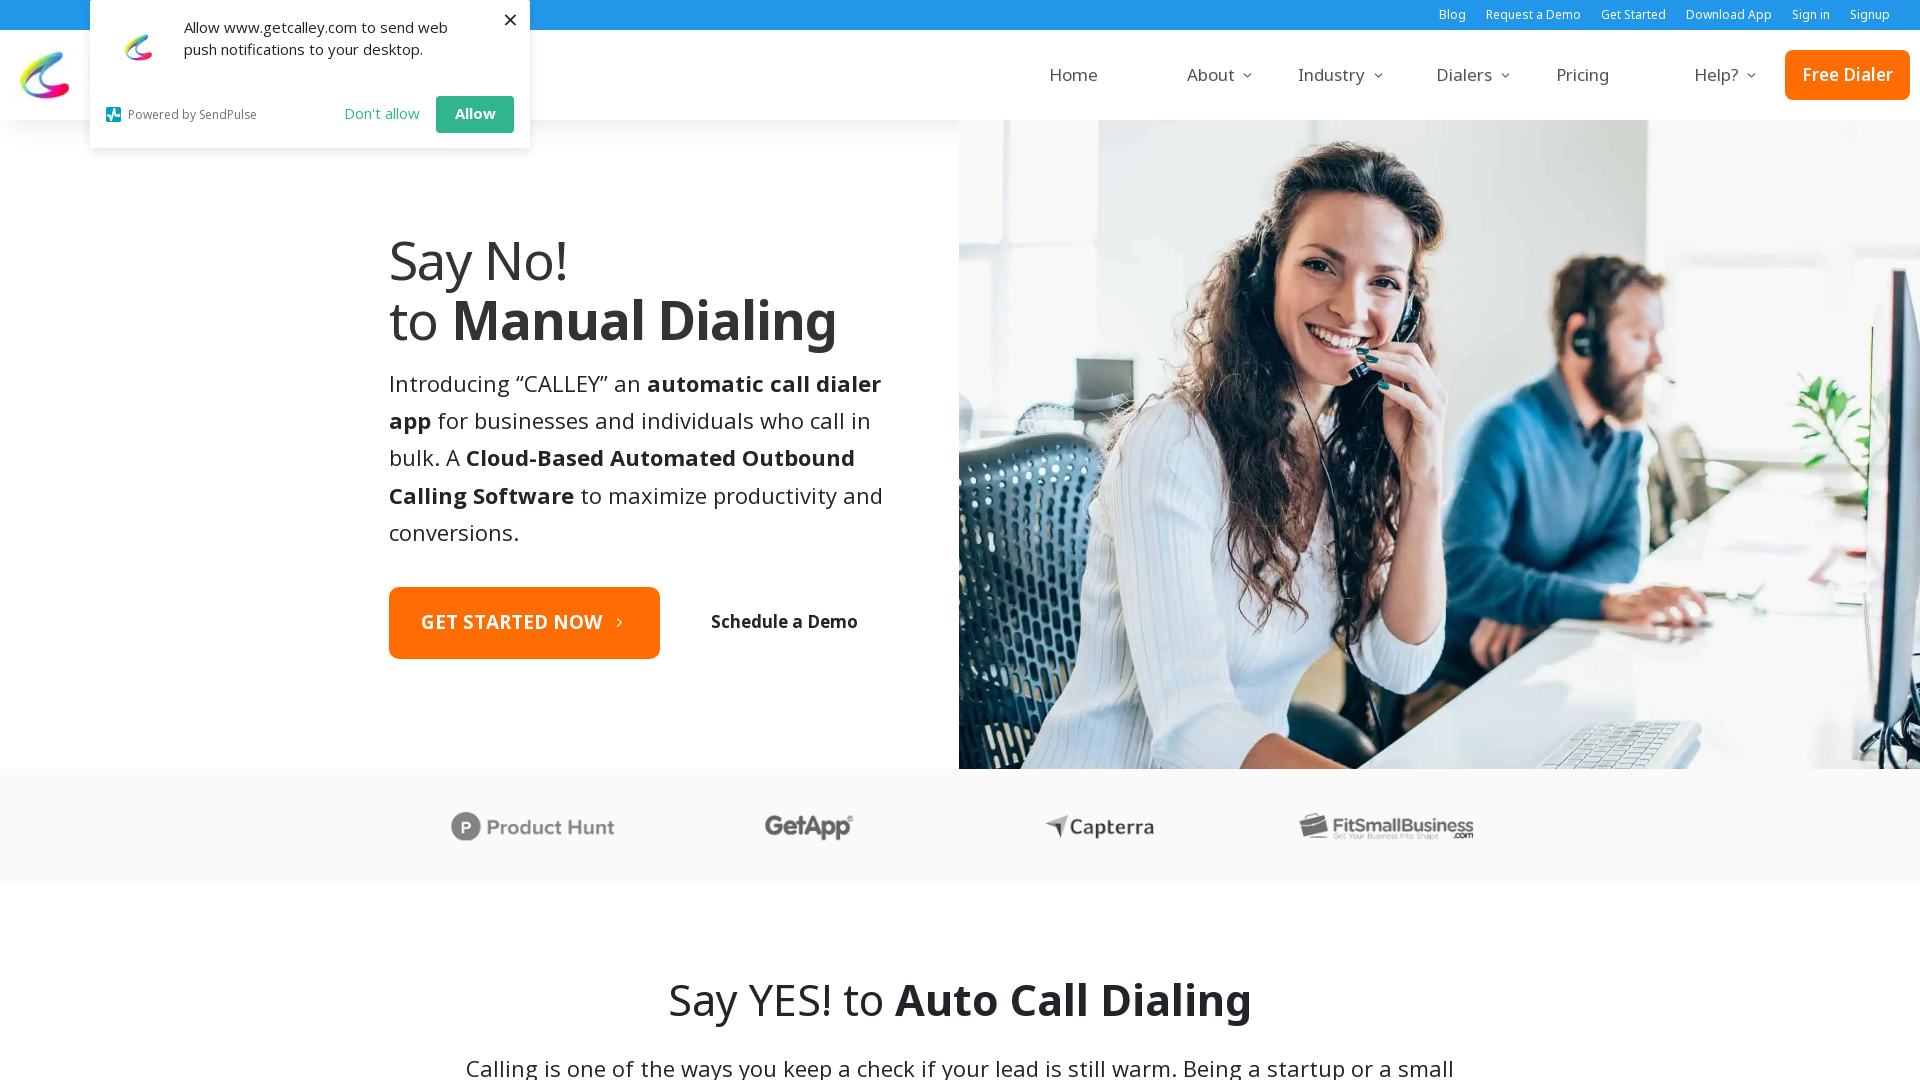

Waited for page to load (networkidle)
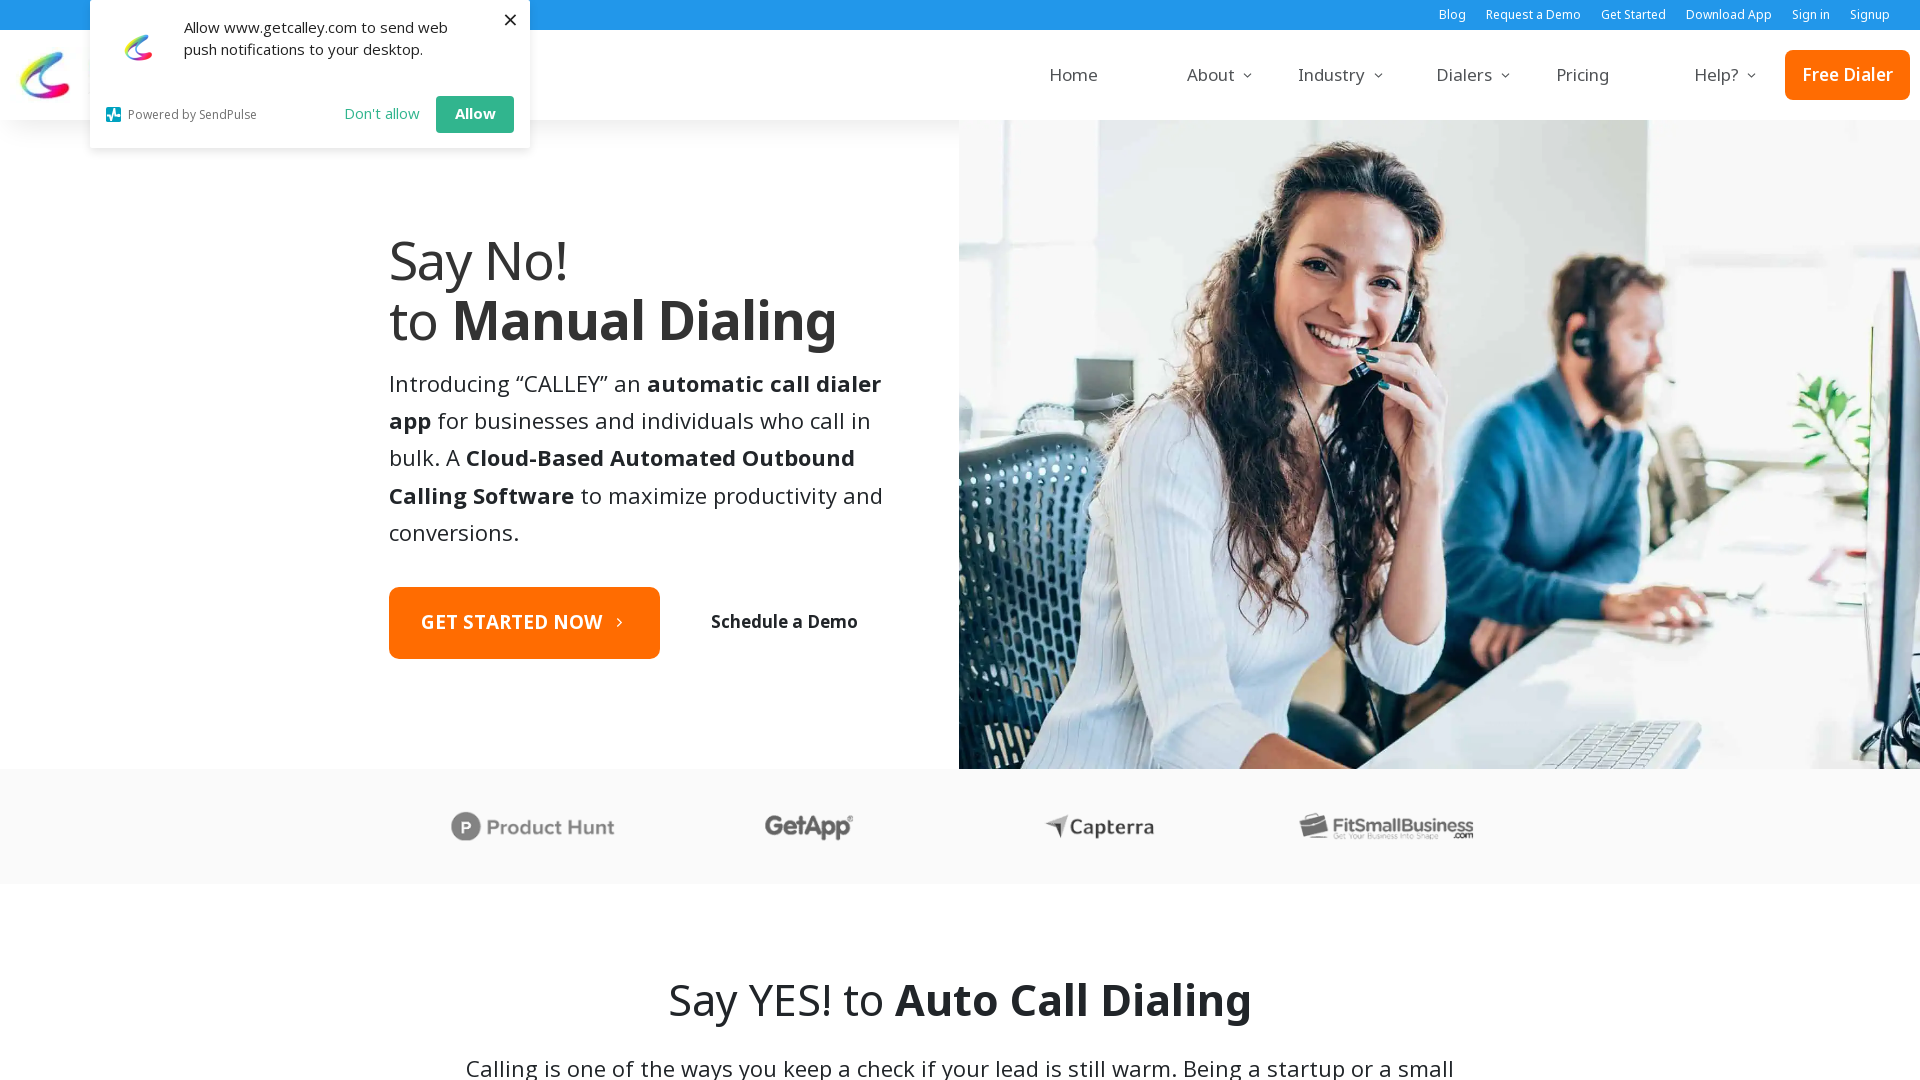

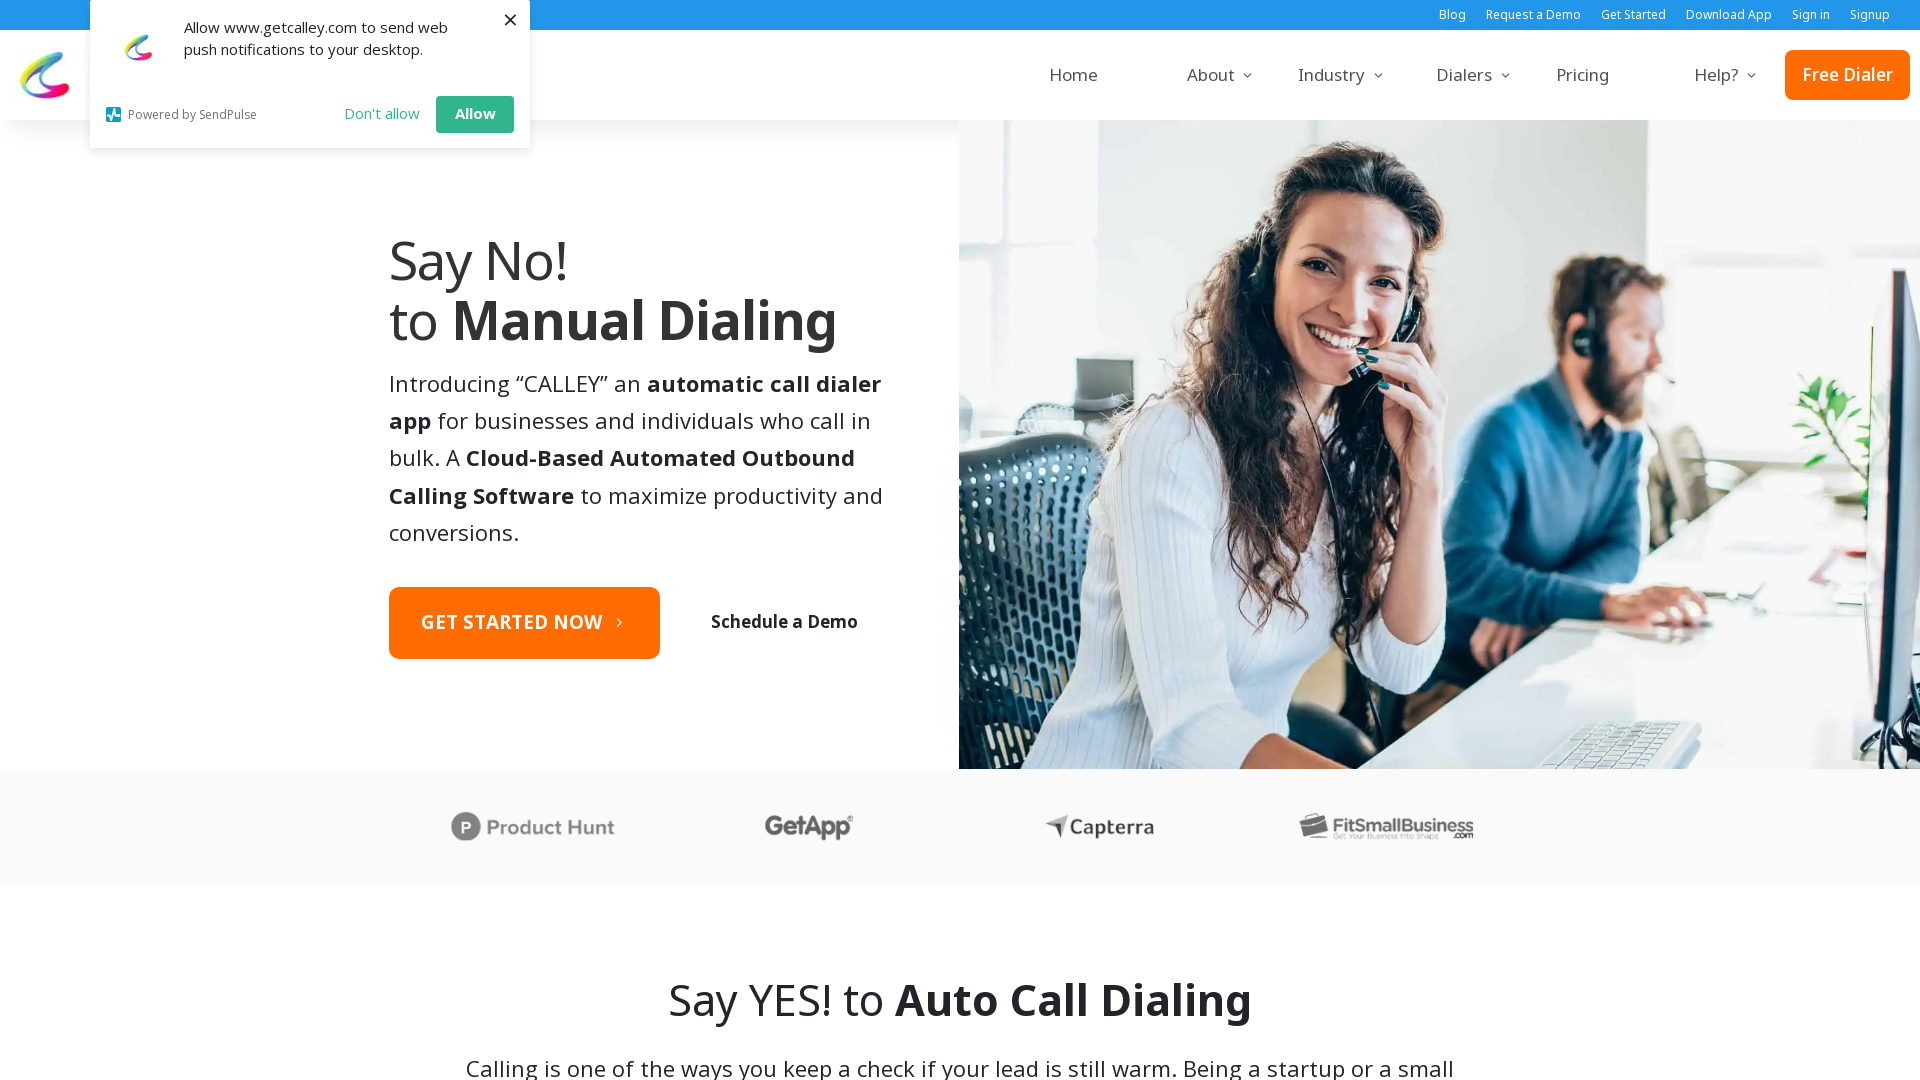